Tests opening a new tab, verifying its title, then closing it and returning to the original tab

Starting URL: https://testautomationpractice.blogspot.com/

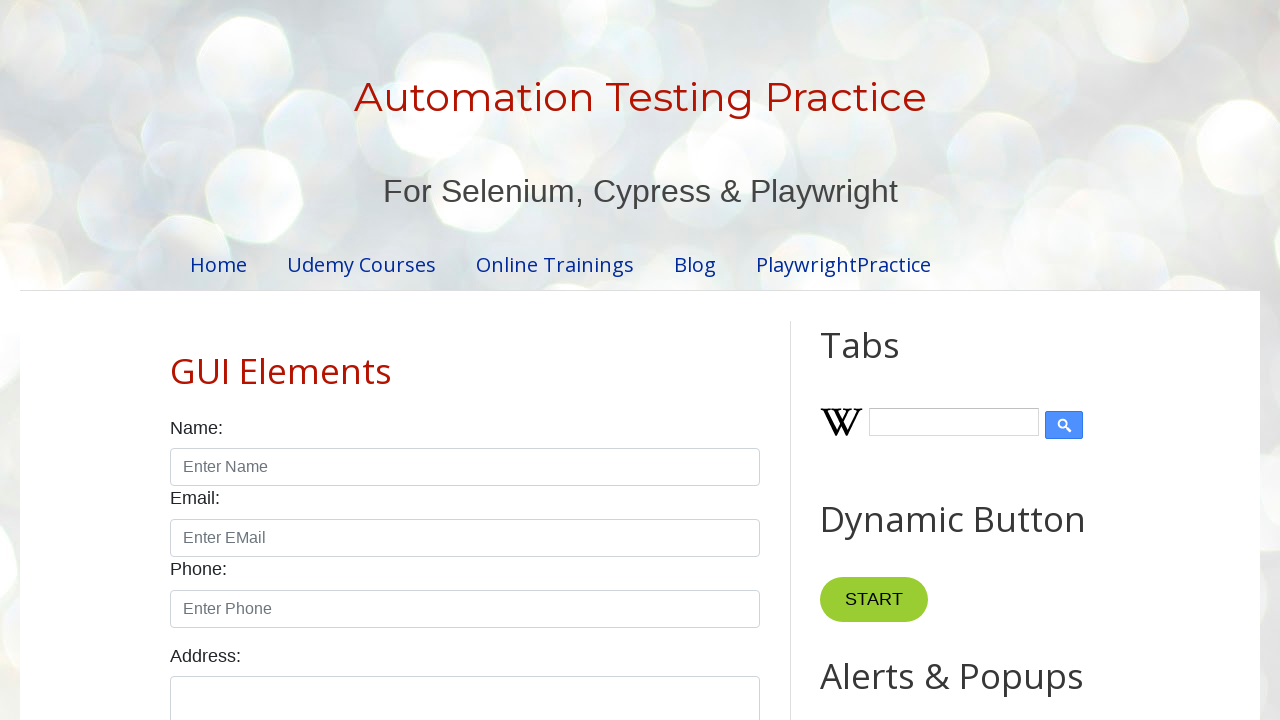

Clicked New Tab button and new page opened at (880, 361) on internal:role=button[name="New Tab"i]
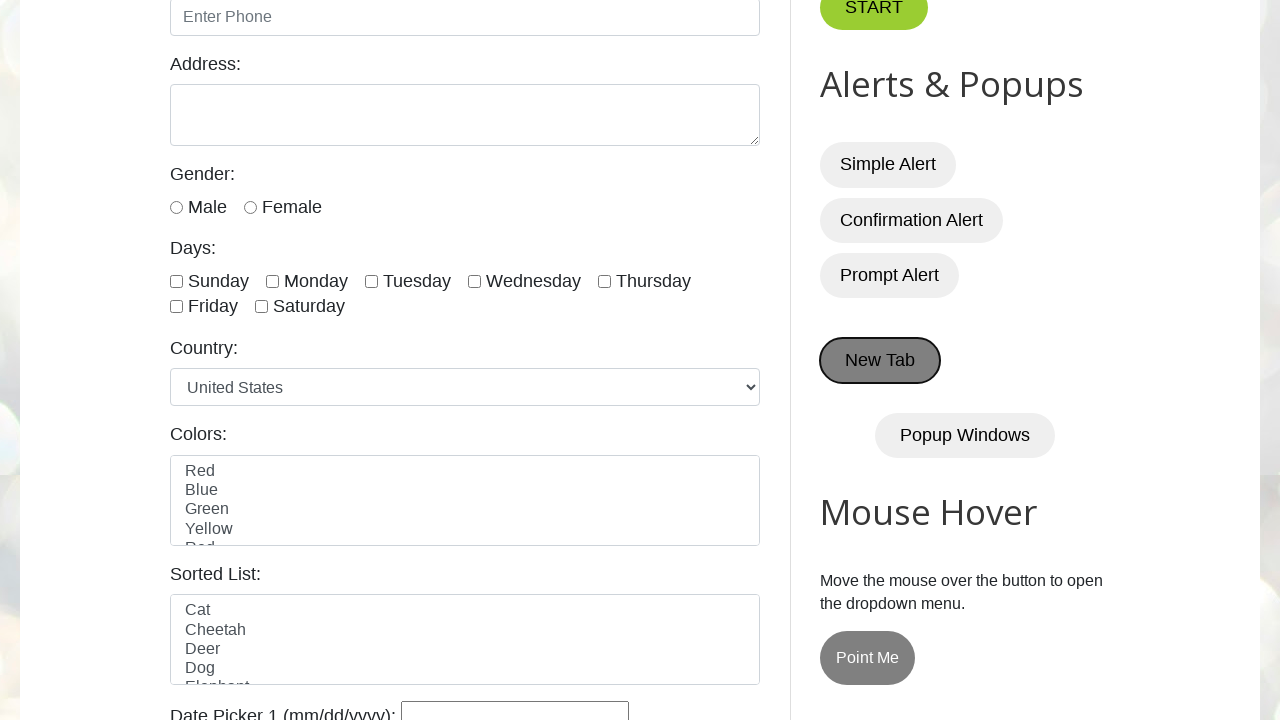

New tab loaded completely
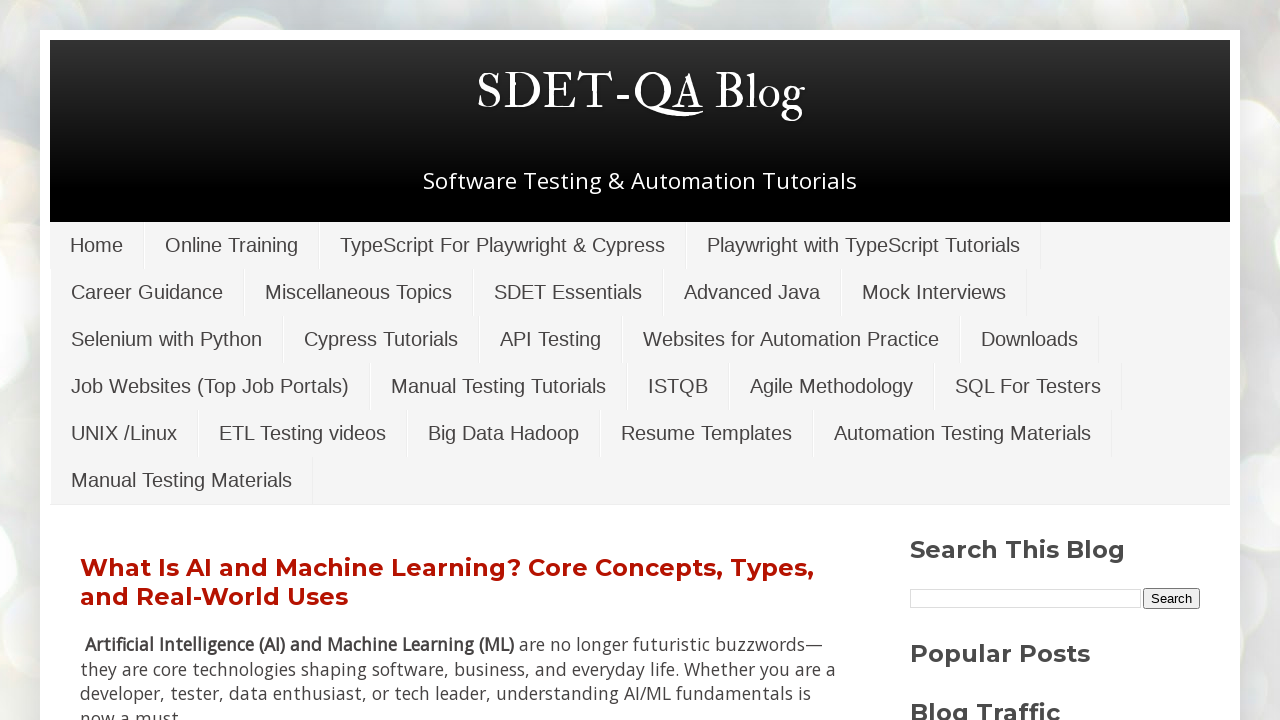

Retrieved new tab title: SDET-QA Blog
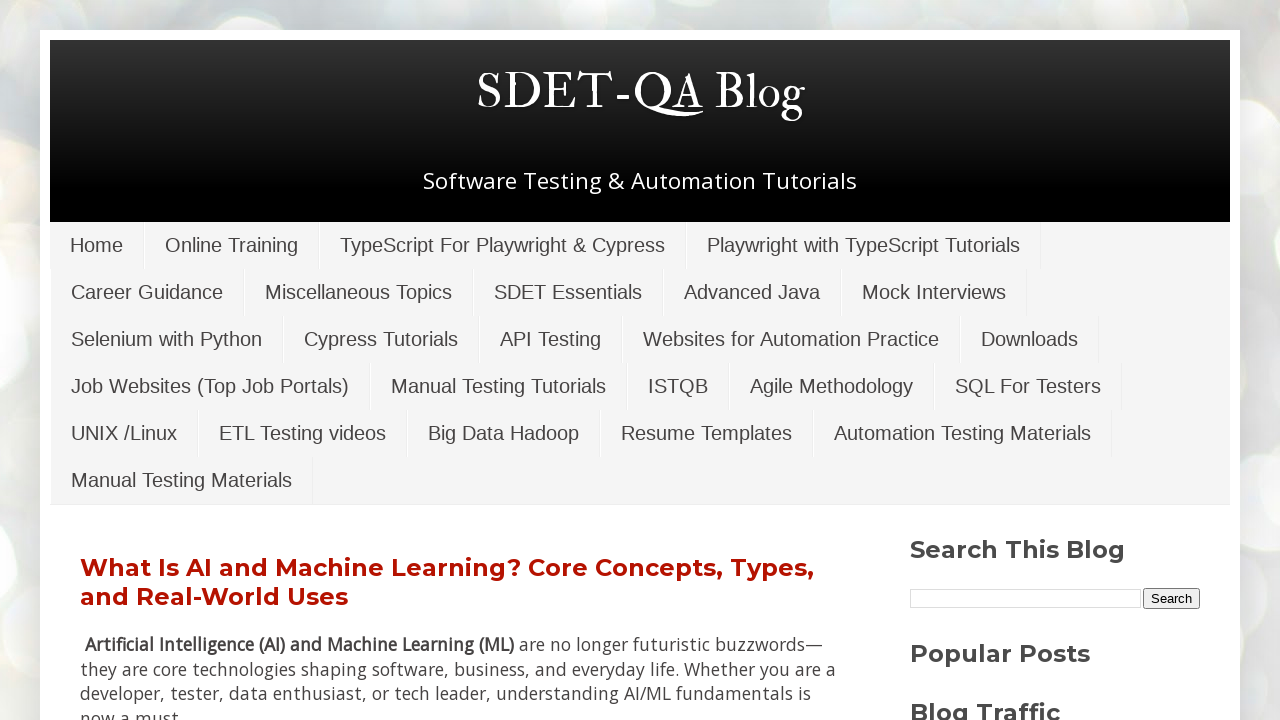

Closed new tab
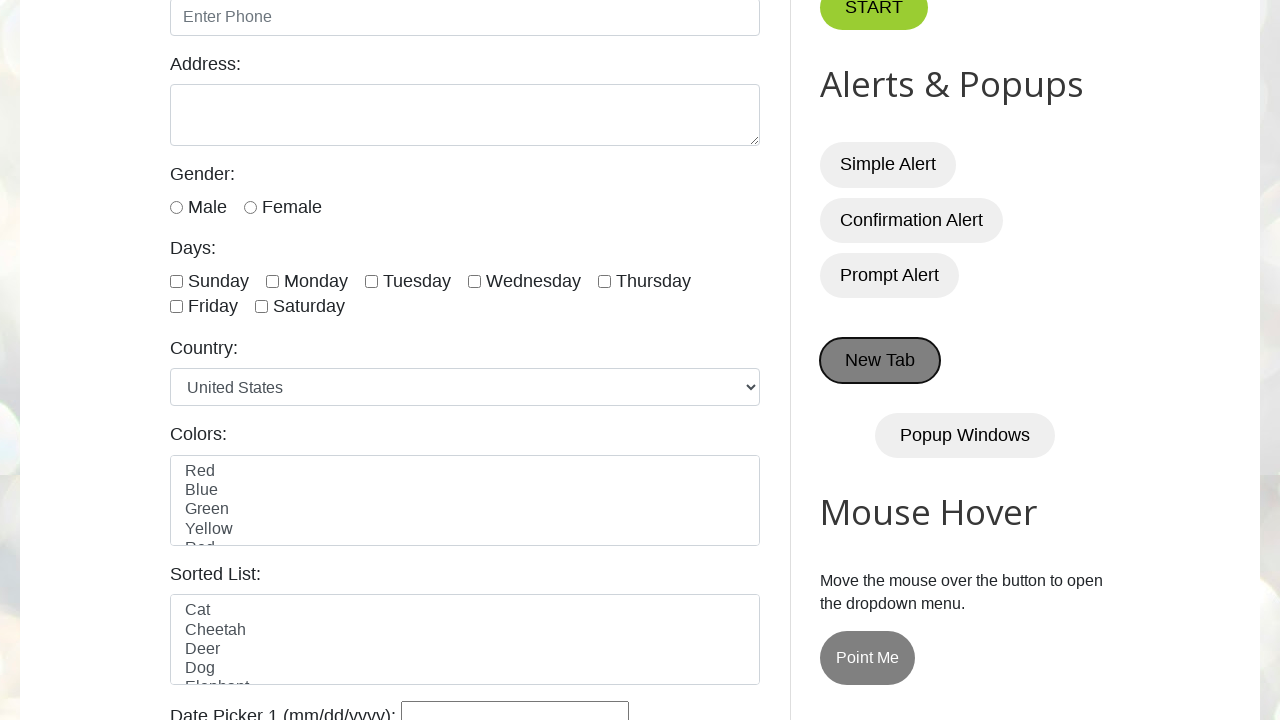

Brought original tab to front
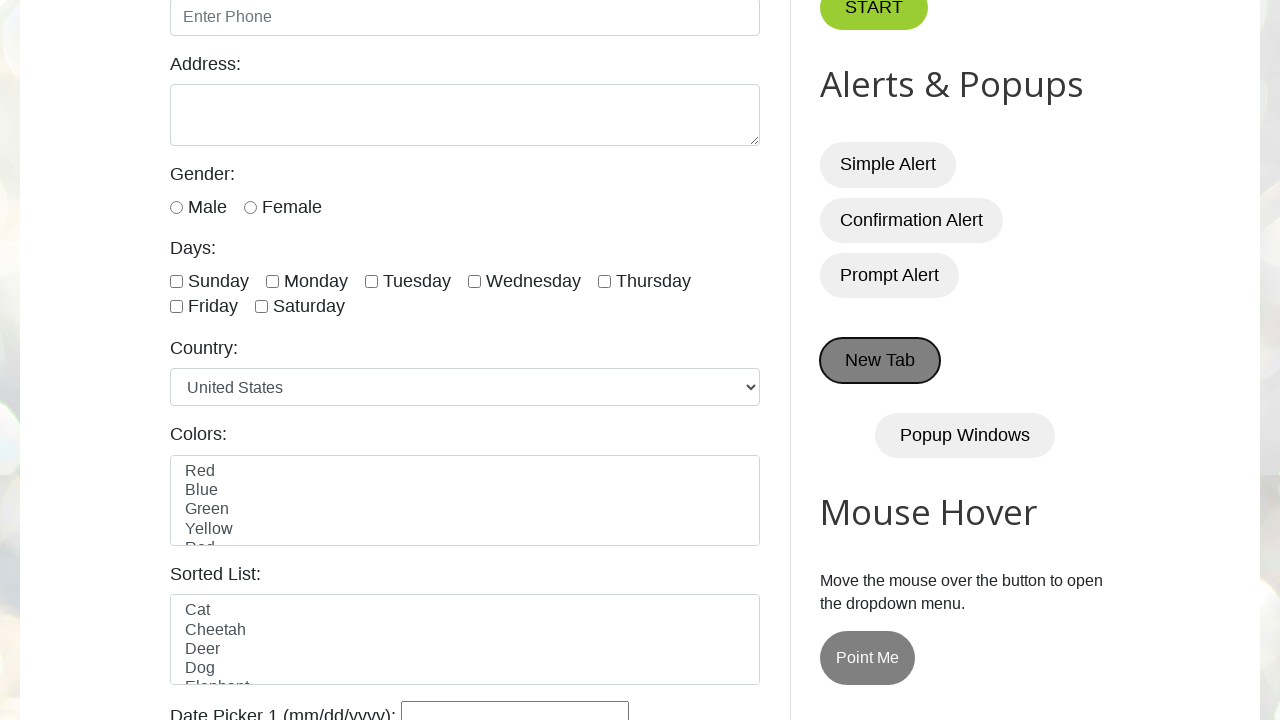

Retrieved original tab title: Automation Testing Practice
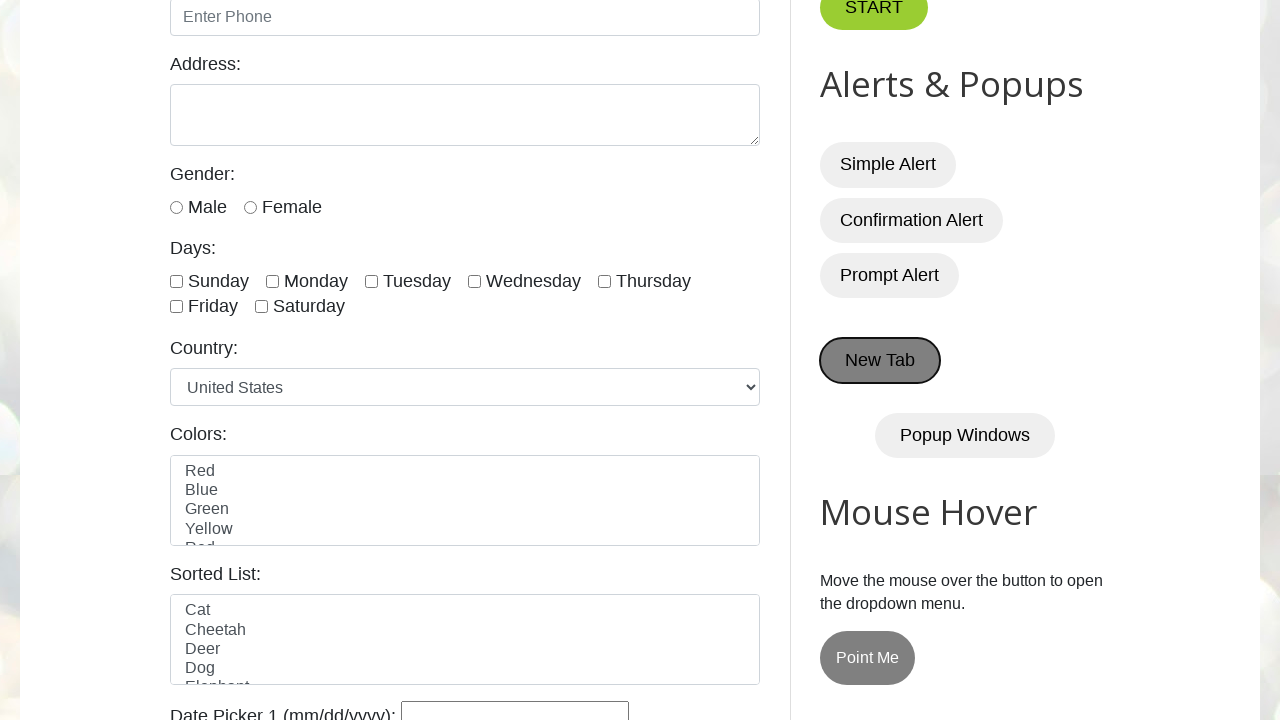

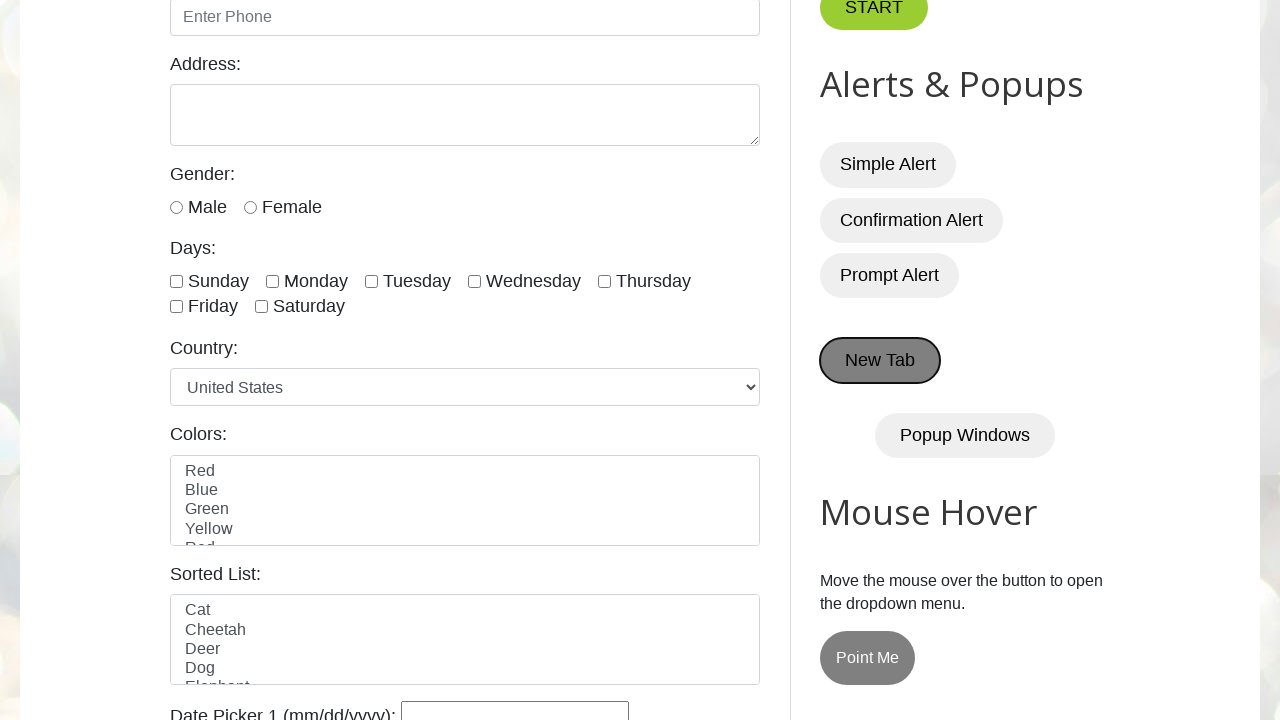